Tests multiple random selection by holding Control key and clicking on non-adjacent items to select them

Starting URL: https://automationfc.github.io/jquery-selectable/

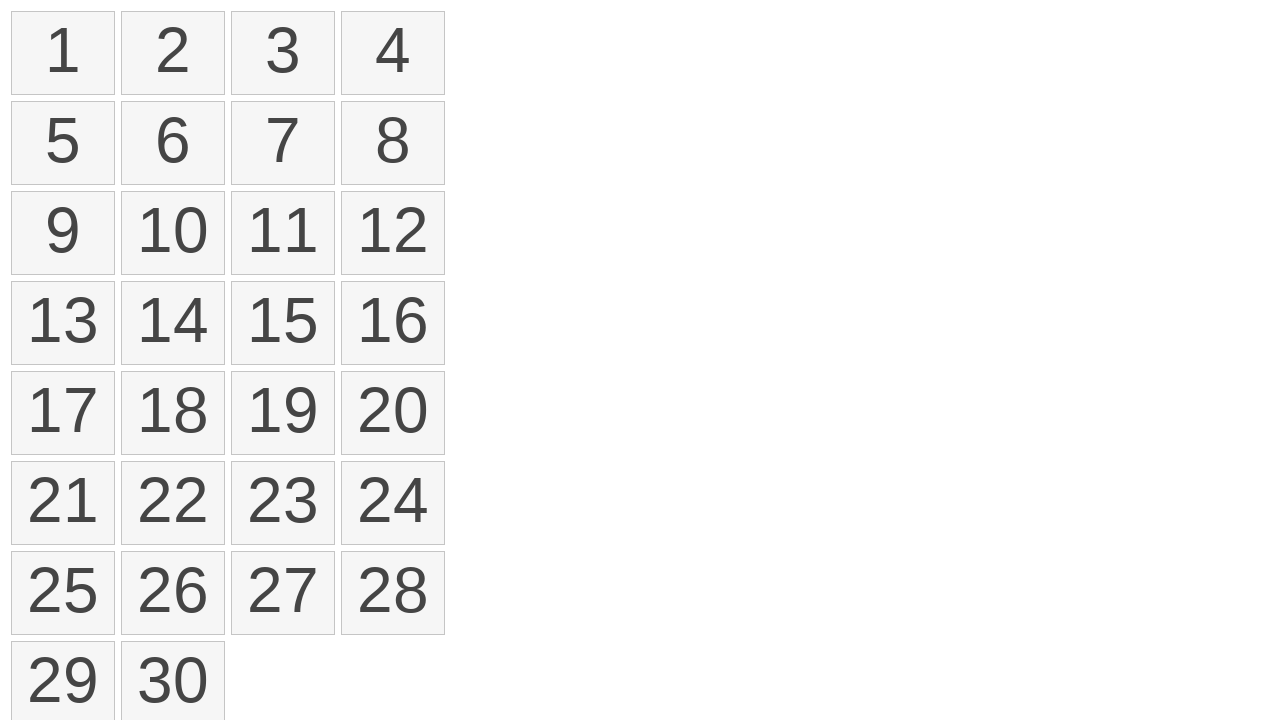

Located all selectable items in the list
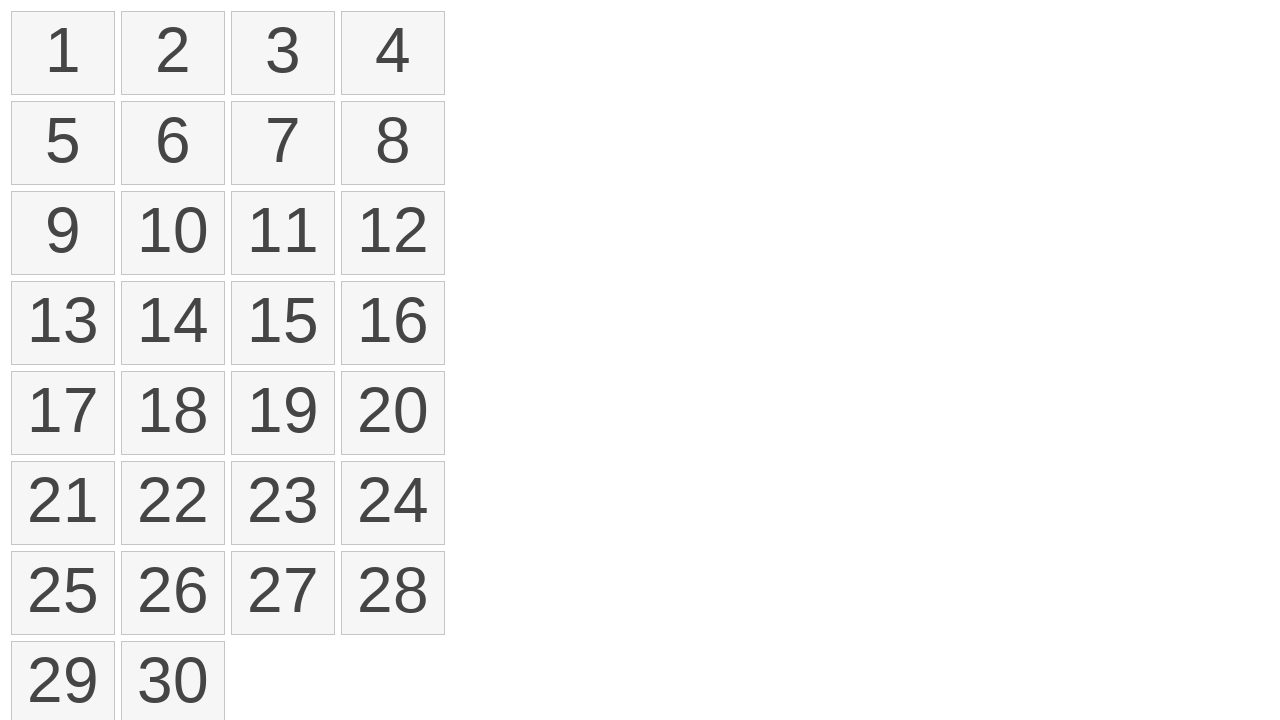

Pressed Control key down to enable multiple selection mode
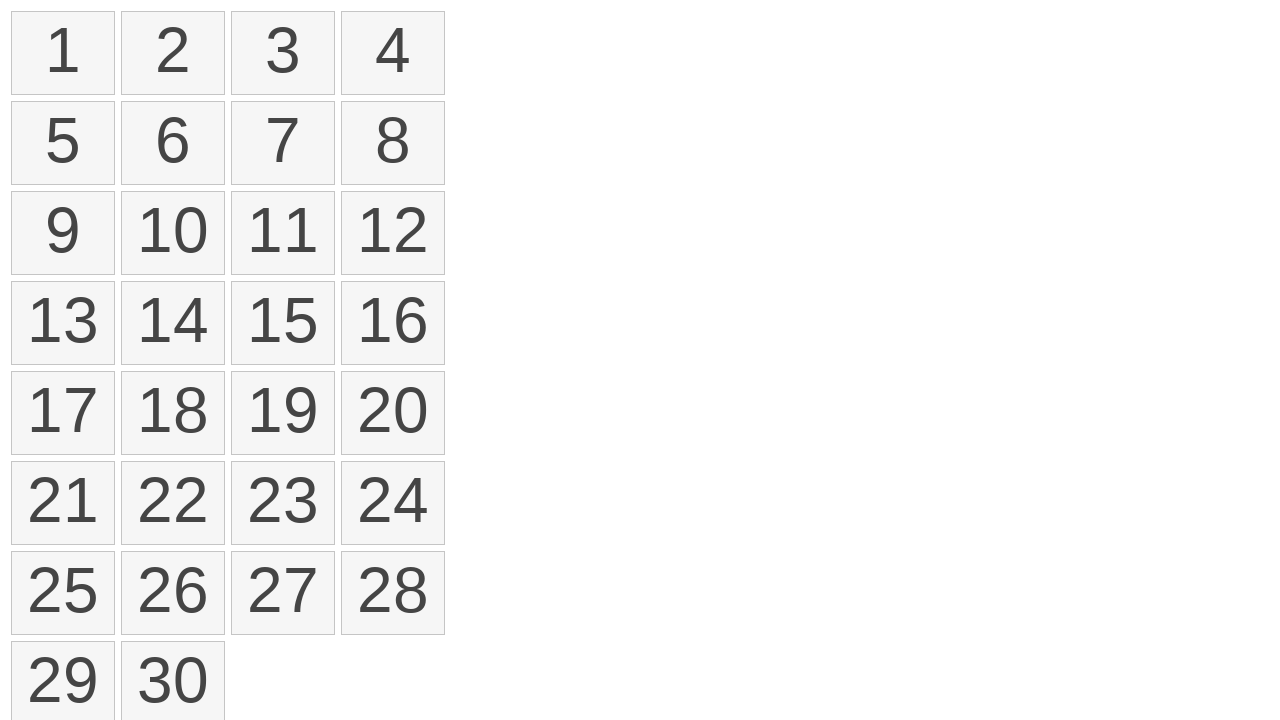

Clicked on item at index 0 while holding Control at (63, 53) on ol#selectable li >> nth=0
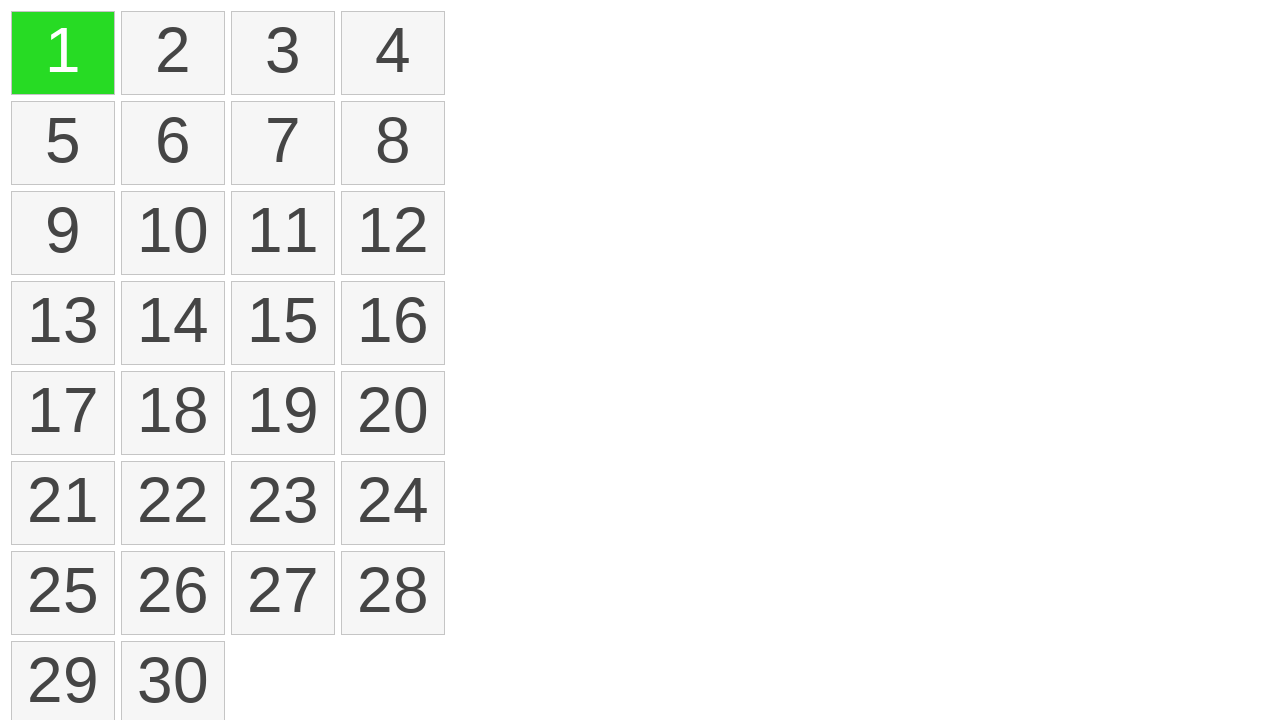

Clicked on item at index 2 while holding Control at (283, 53) on ol#selectable li >> nth=2
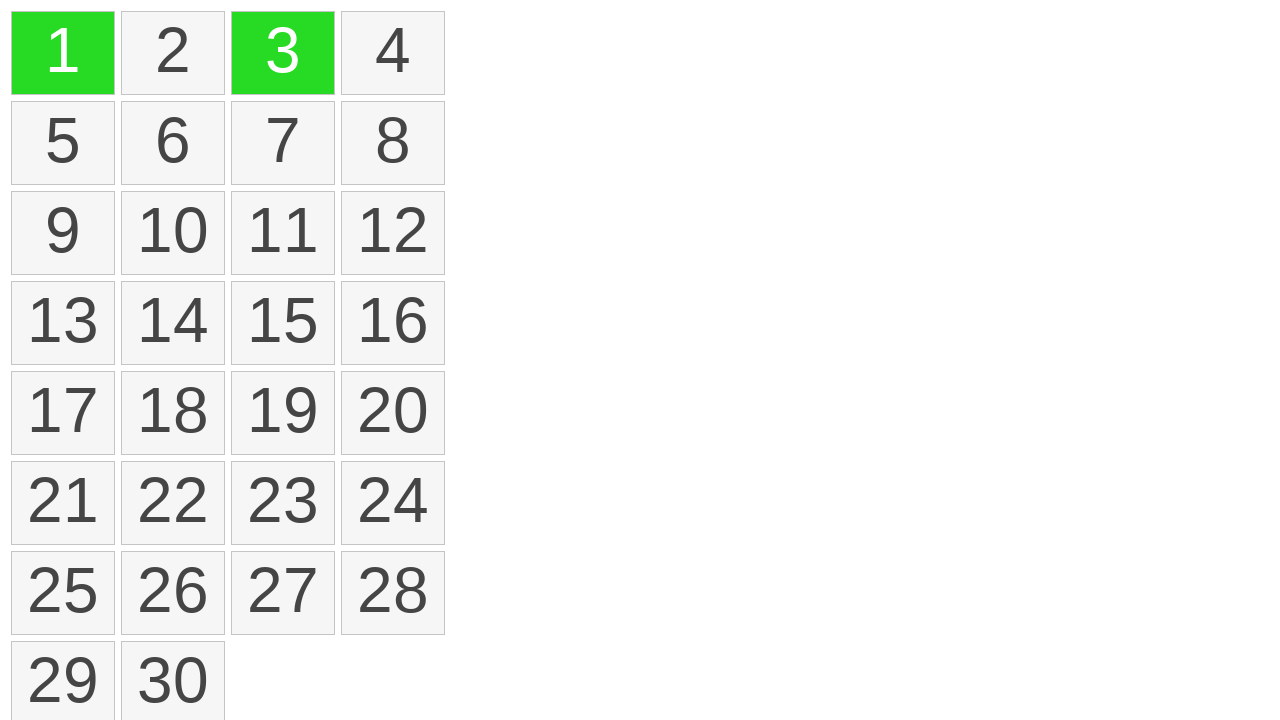

Clicked on item at index 5 while holding Control at (173, 143) on ol#selectable li >> nth=5
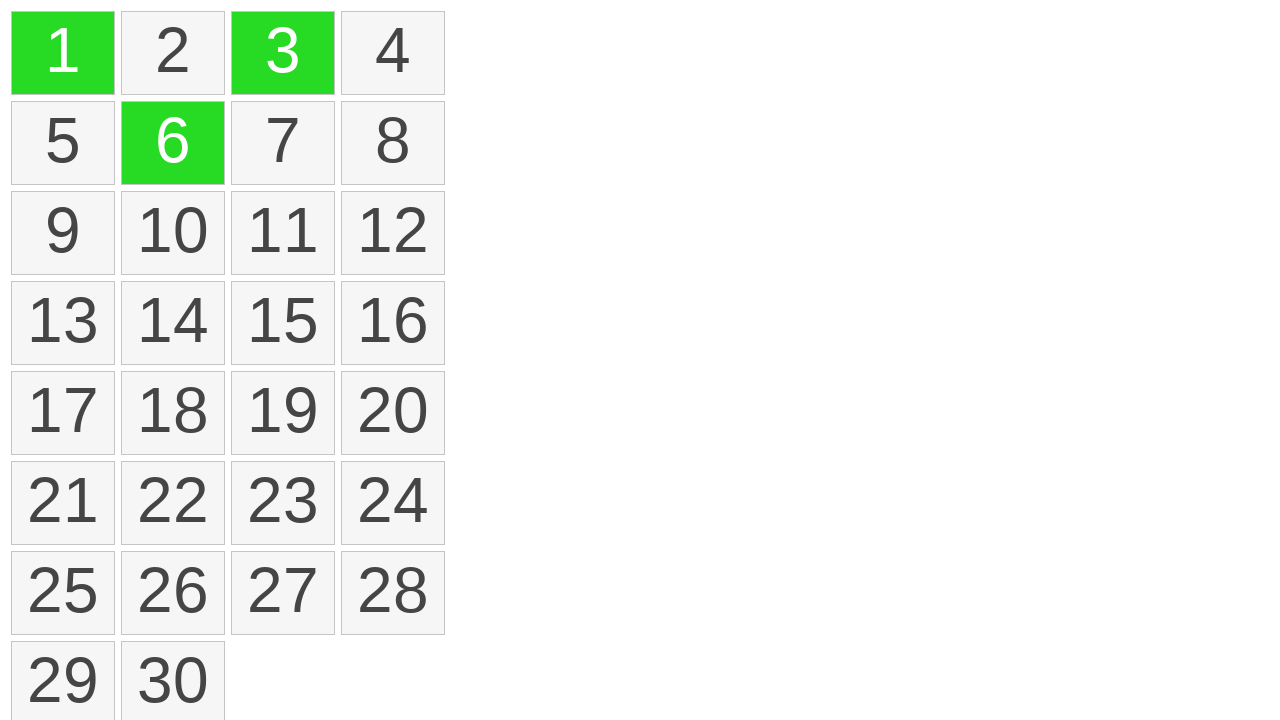

Clicked on item at index 8 while holding Control at (63, 233) on ol#selectable li >> nth=8
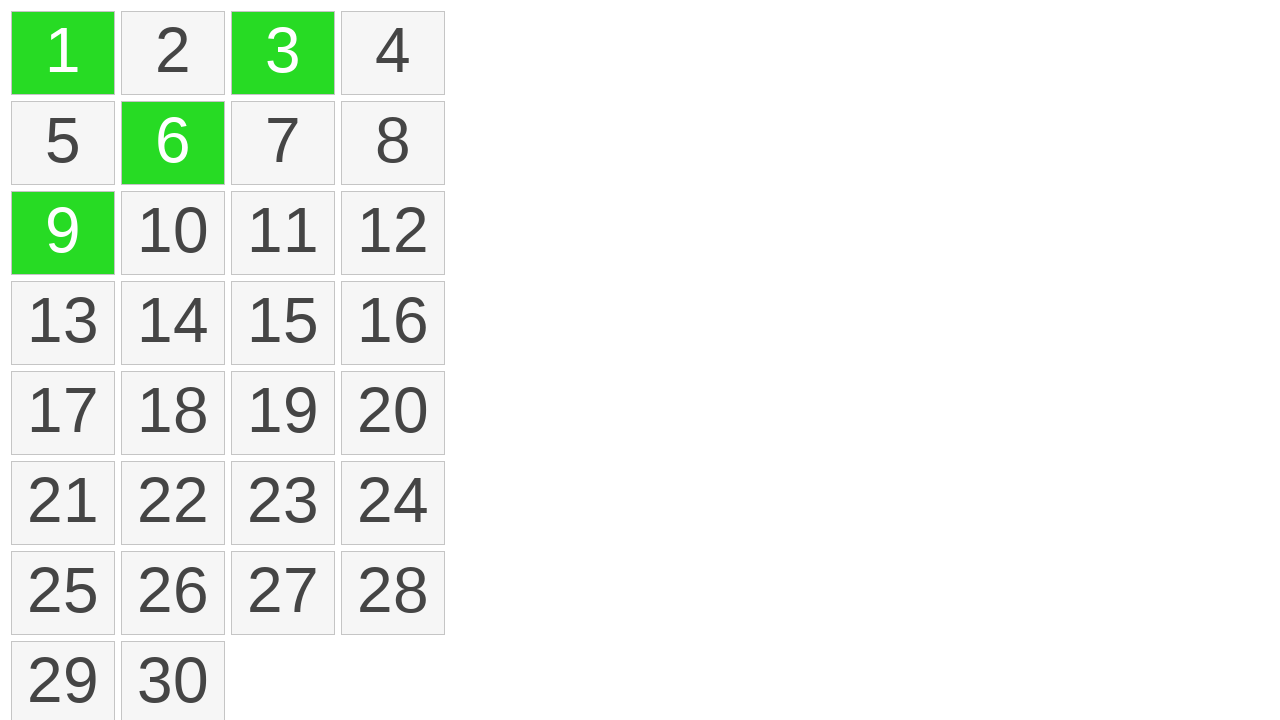

Clicked on item at index 10 while holding Control at (283, 233) on ol#selectable li >> nth=10
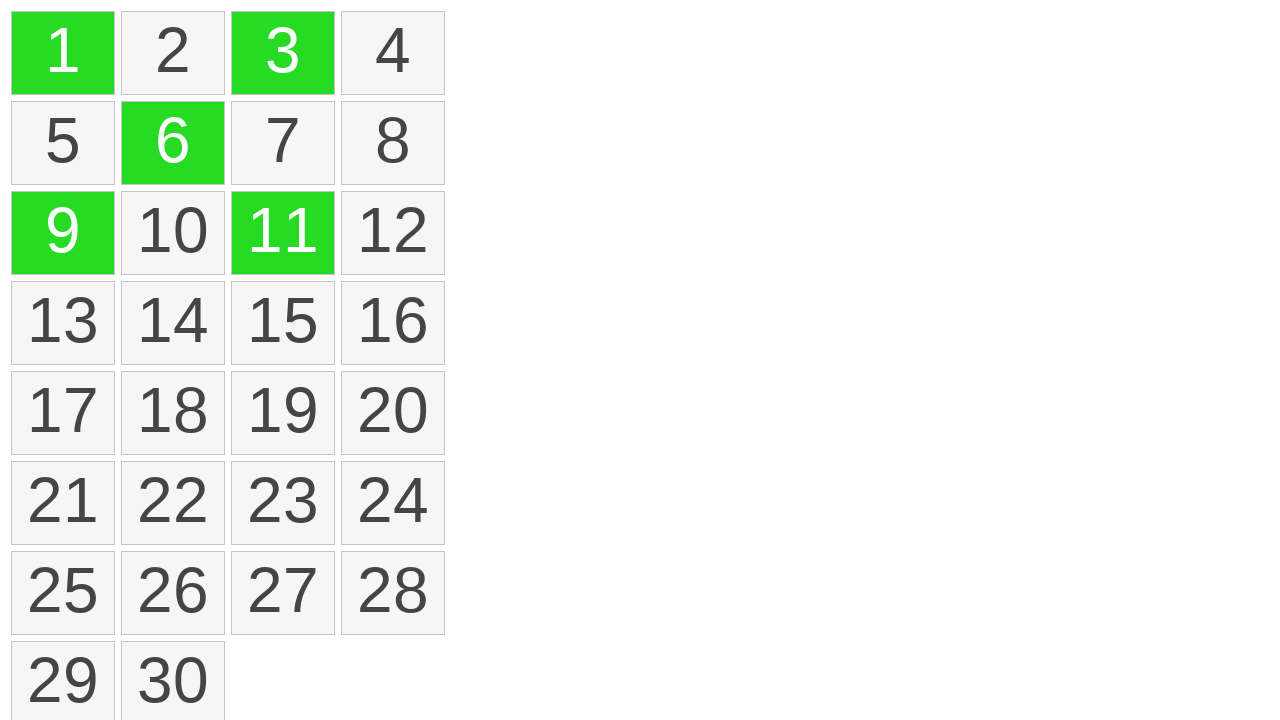

Released Control key to complete multiple selection
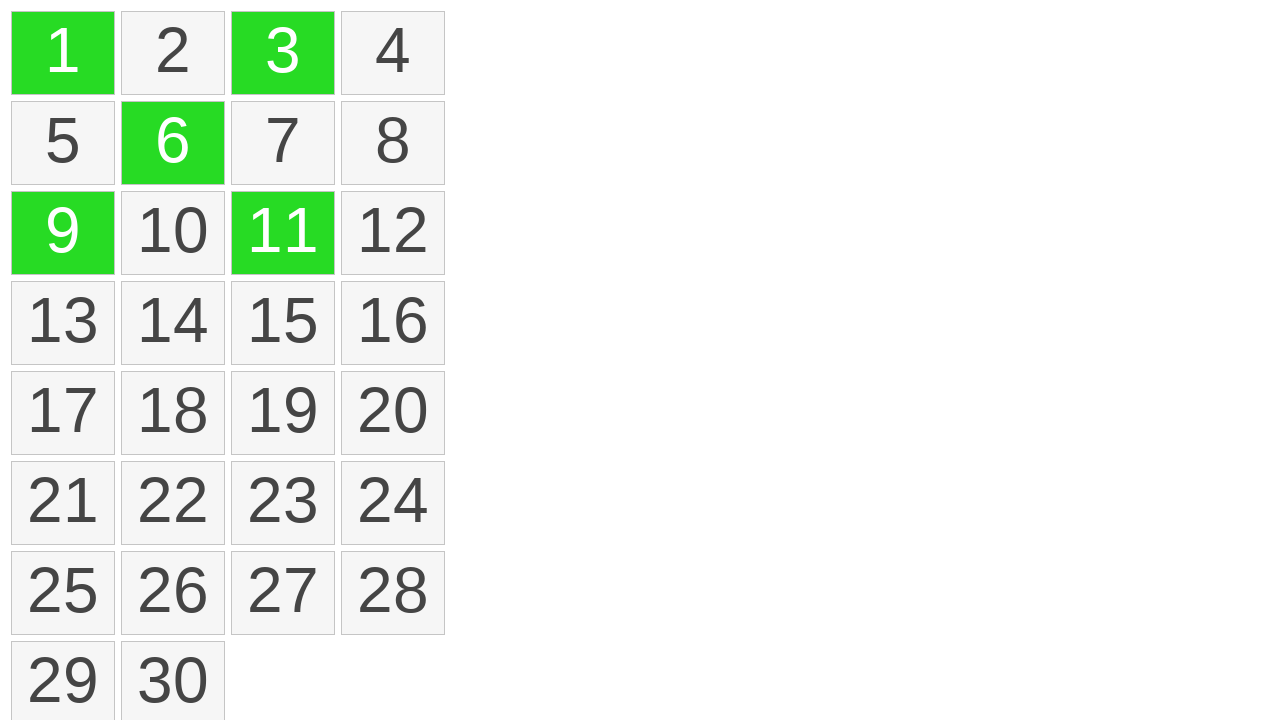

Located all selected items to verify selection count
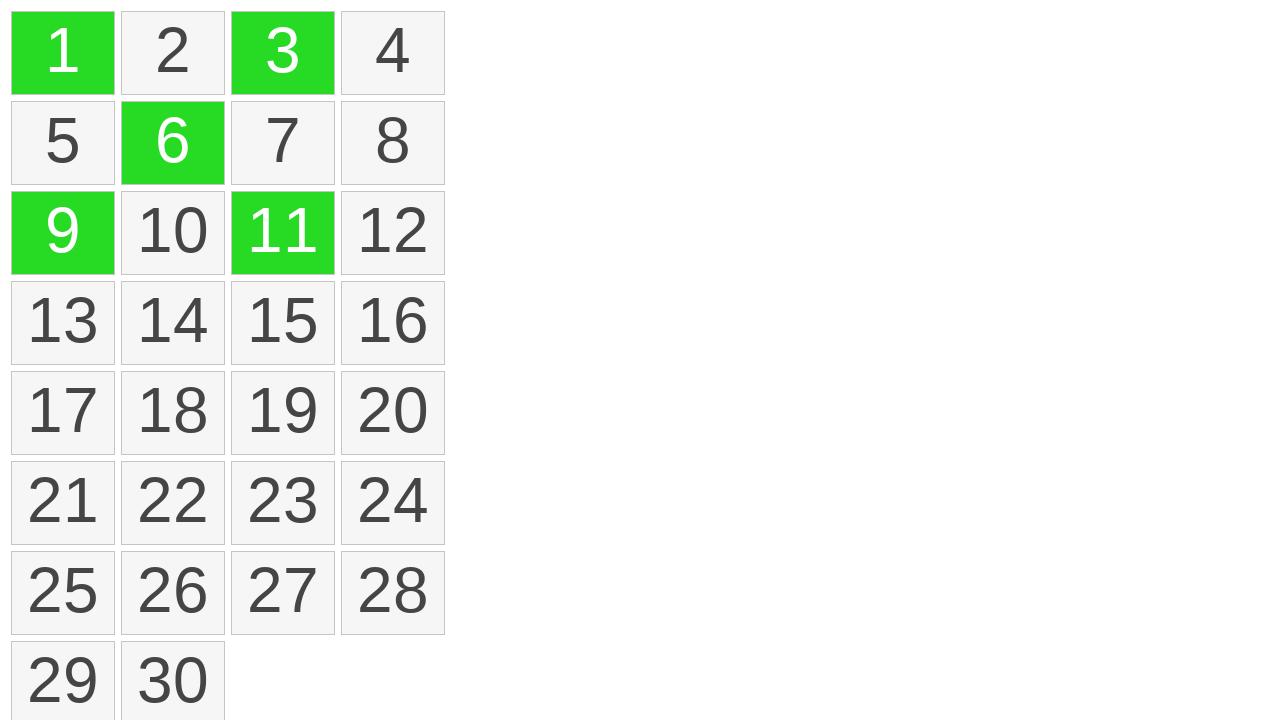

Verified that exactly 5 items are selected
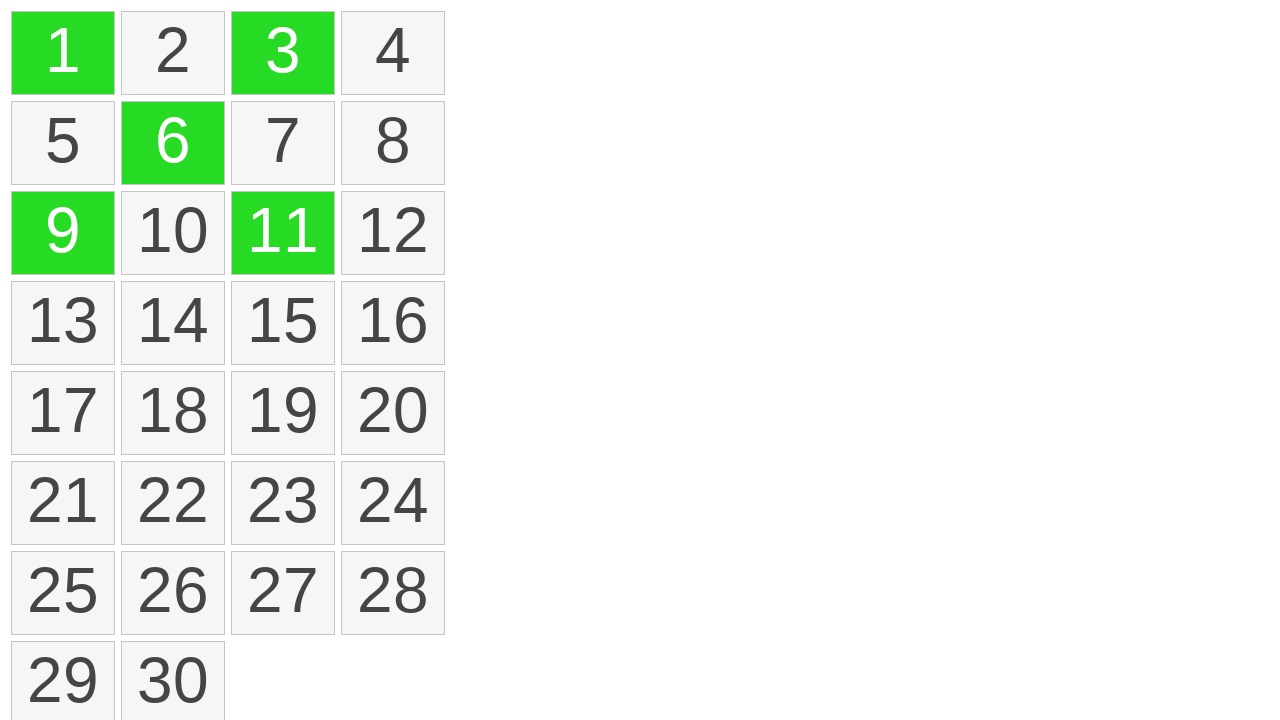

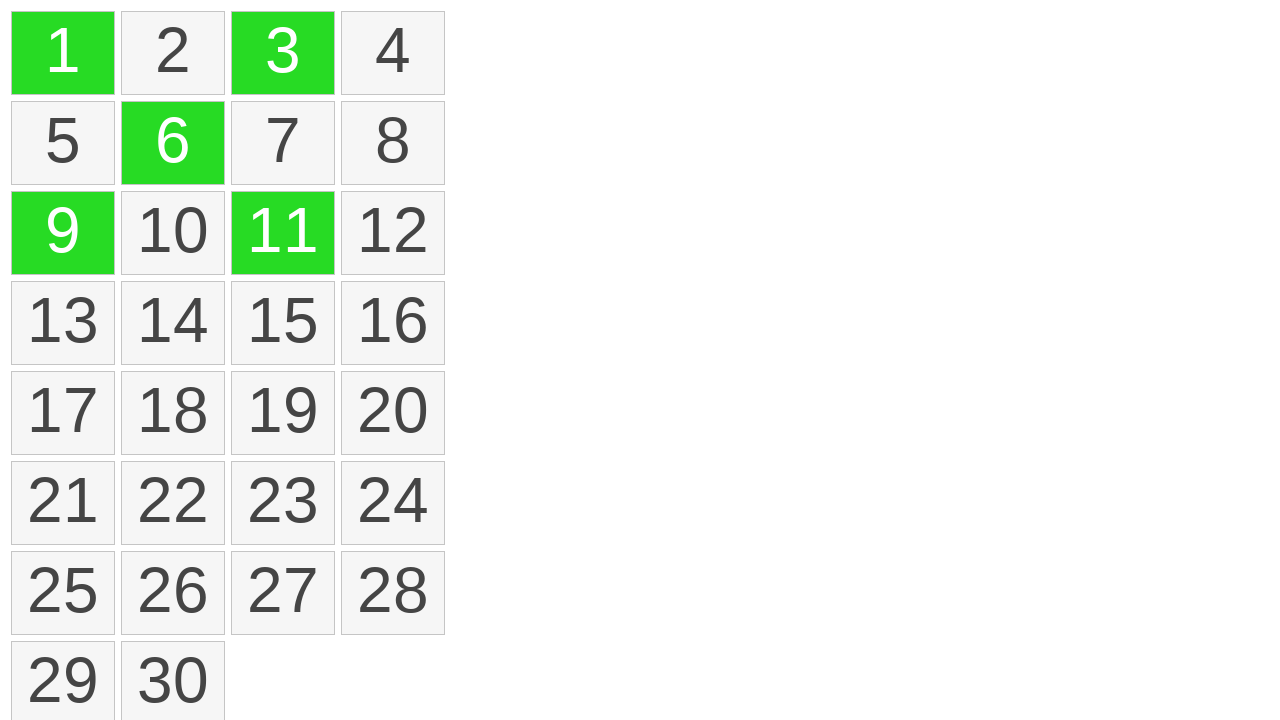